Tests a registration form by filling all required input fields with test data, submitting the form, and verifying that a success message is displayed.

Starting URL: http://suninjuly.github.io/registration1.html

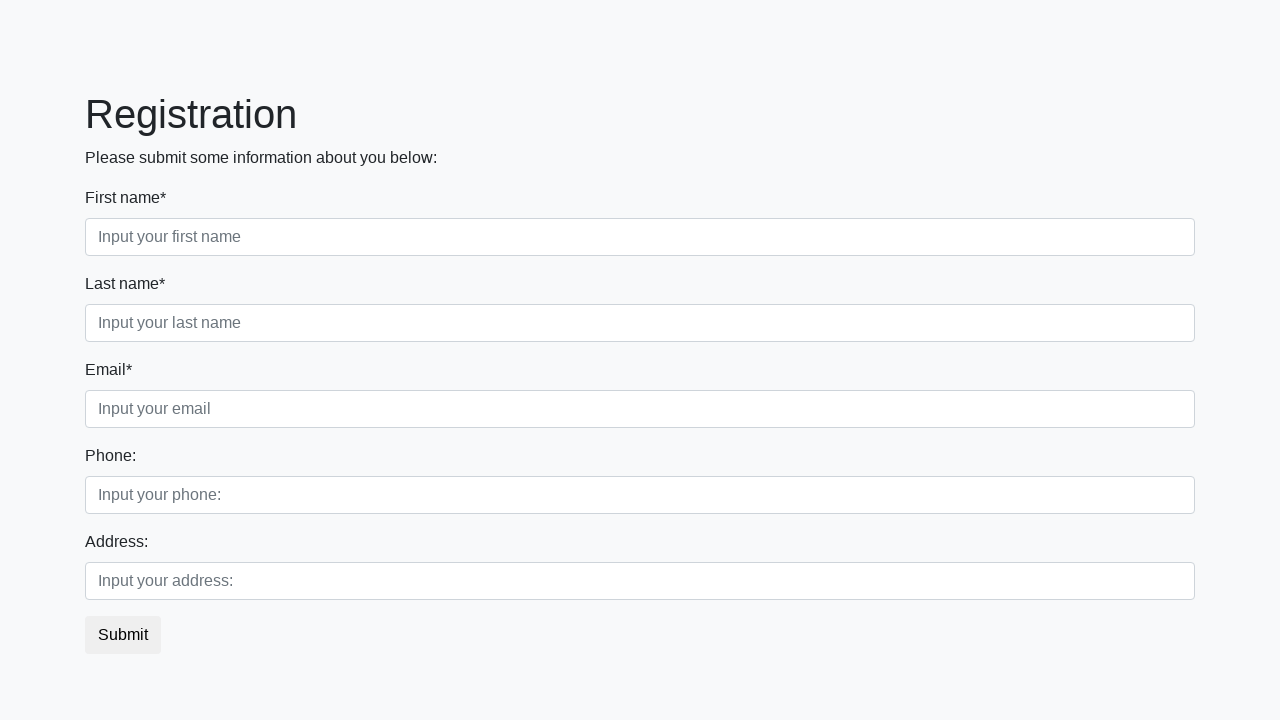

Located all required input fields on registration form
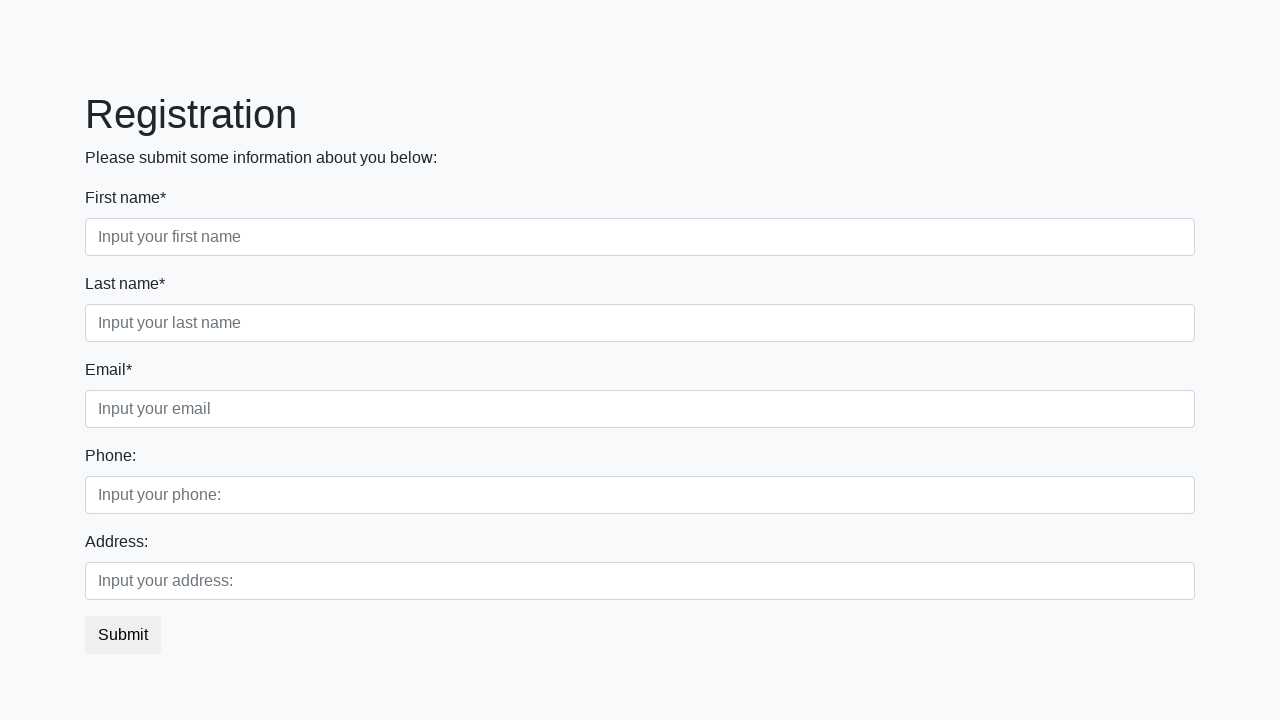

Filled required field 1 of 3 with test data on input[required=''] >> nth=0
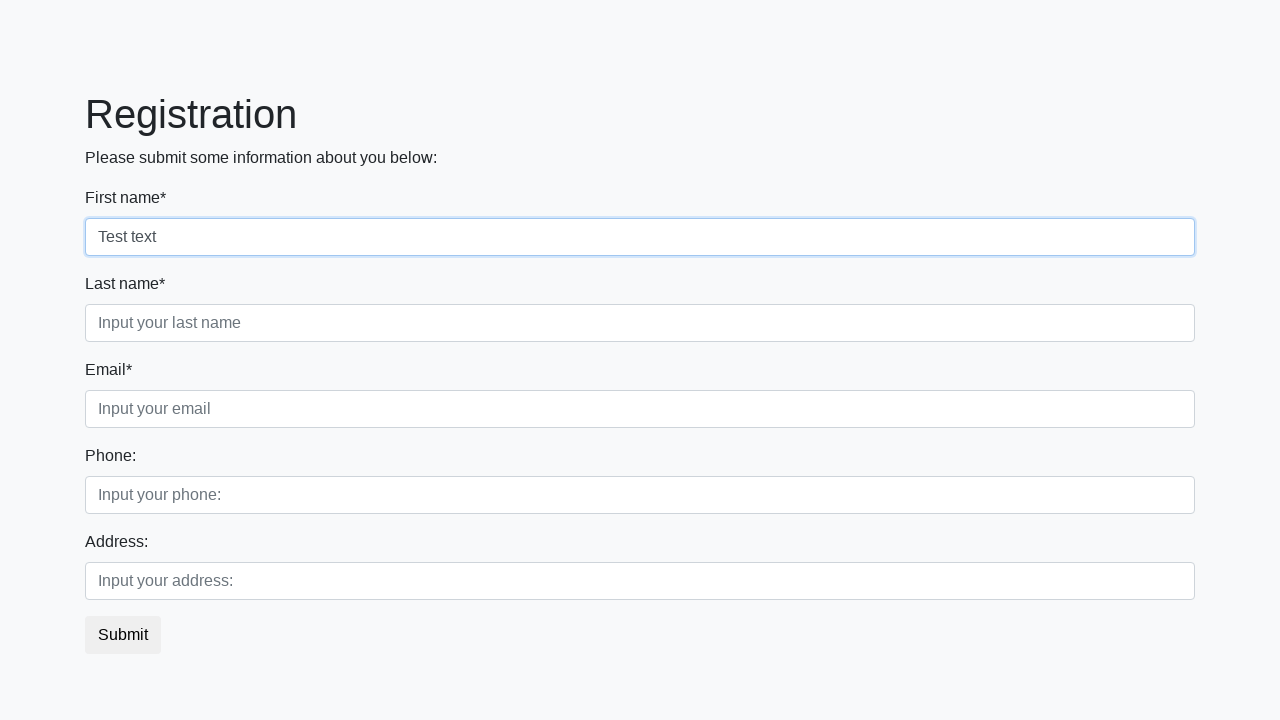

Filled required field 2 of 3 with test data on input[required=''] >> nth=1
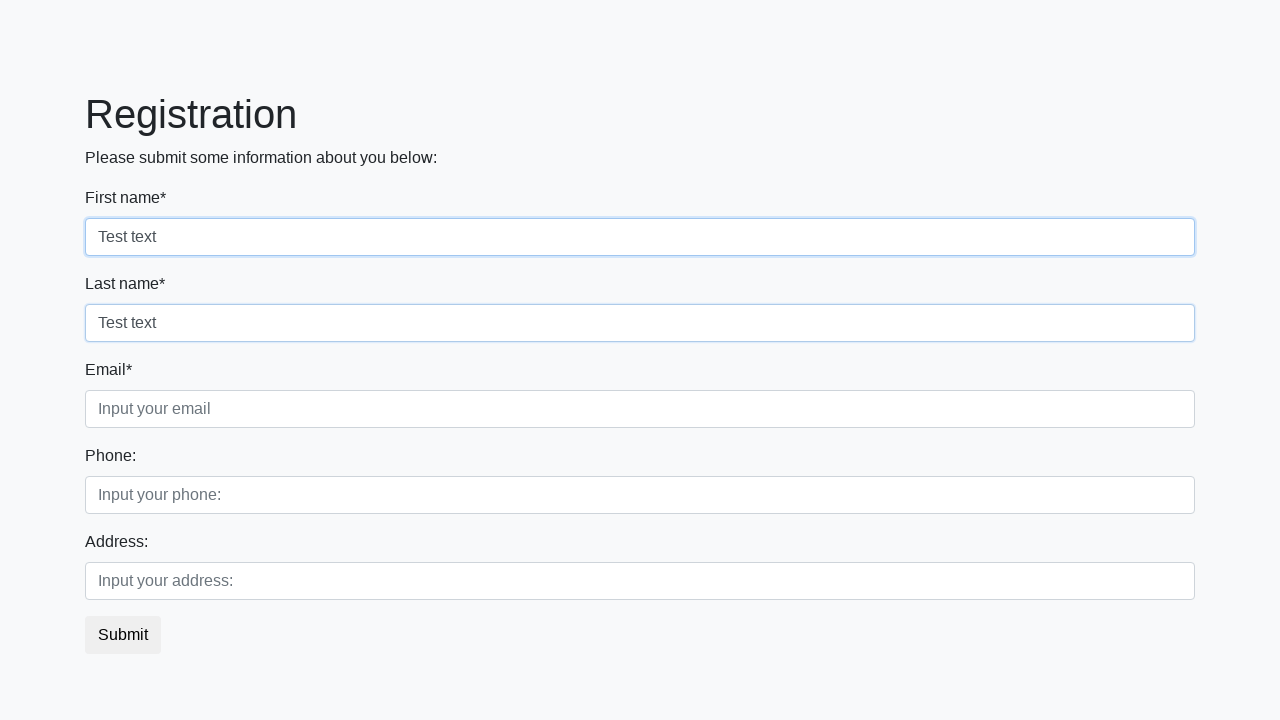

Filled required field 3 of 3 with test data on input[required=''] >> nth=2
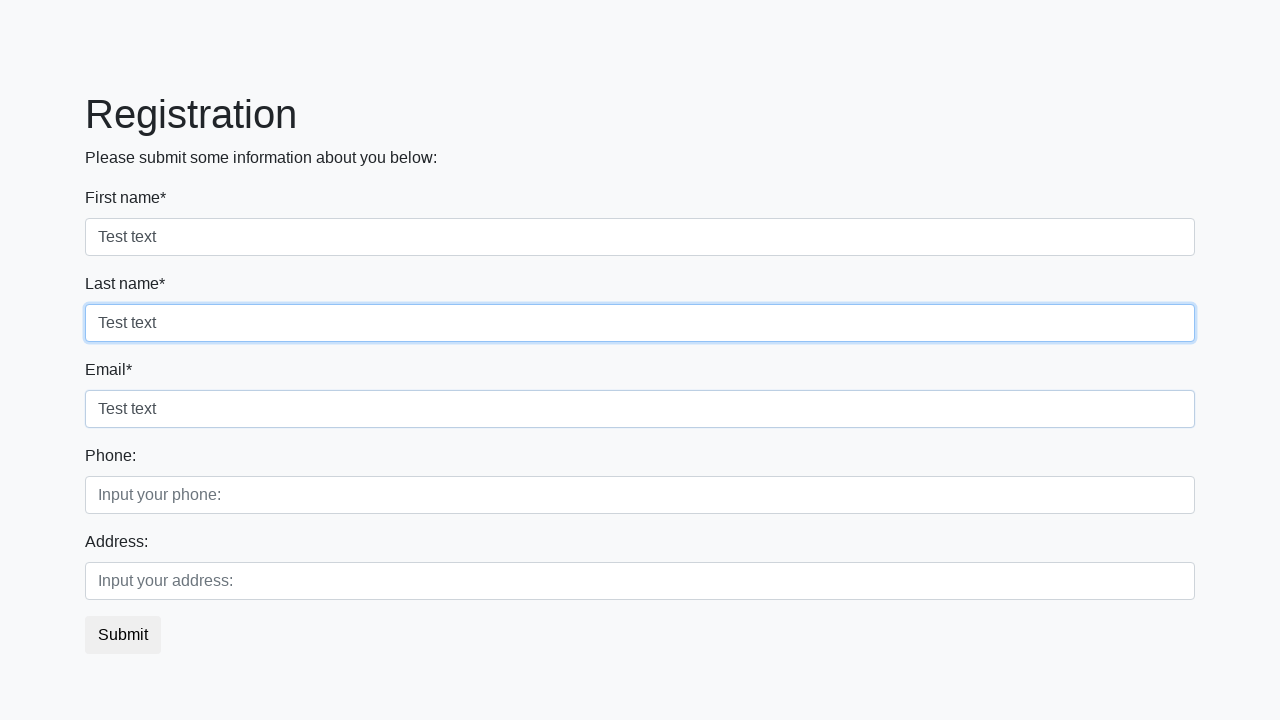

Clicked submit button to submit registration form at (123, 635) on button.btn
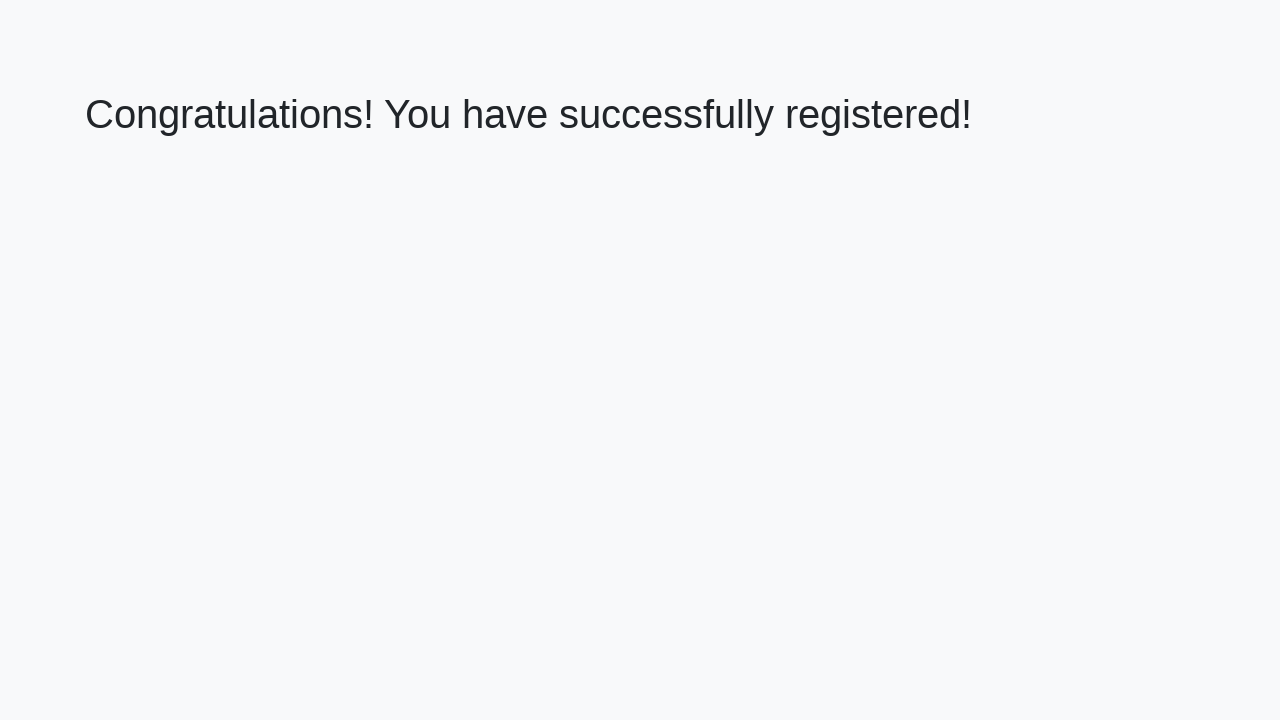

Success message heading loaded
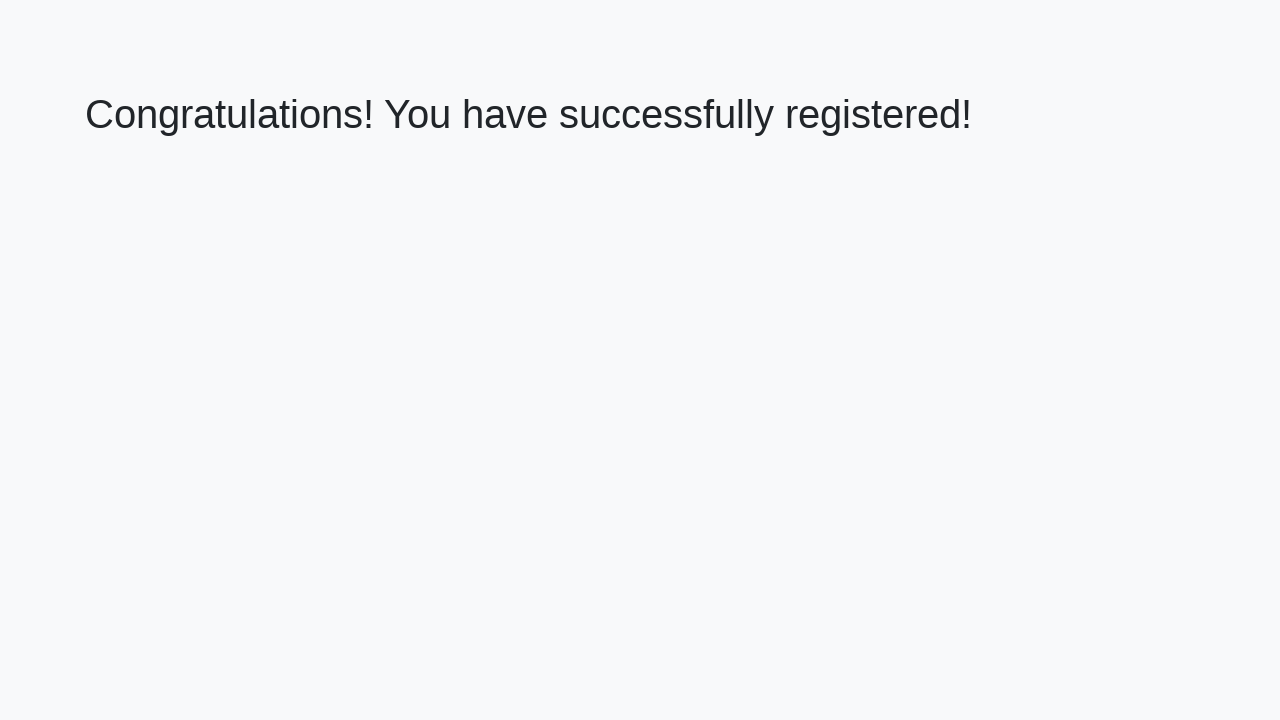

Retrieved success message text
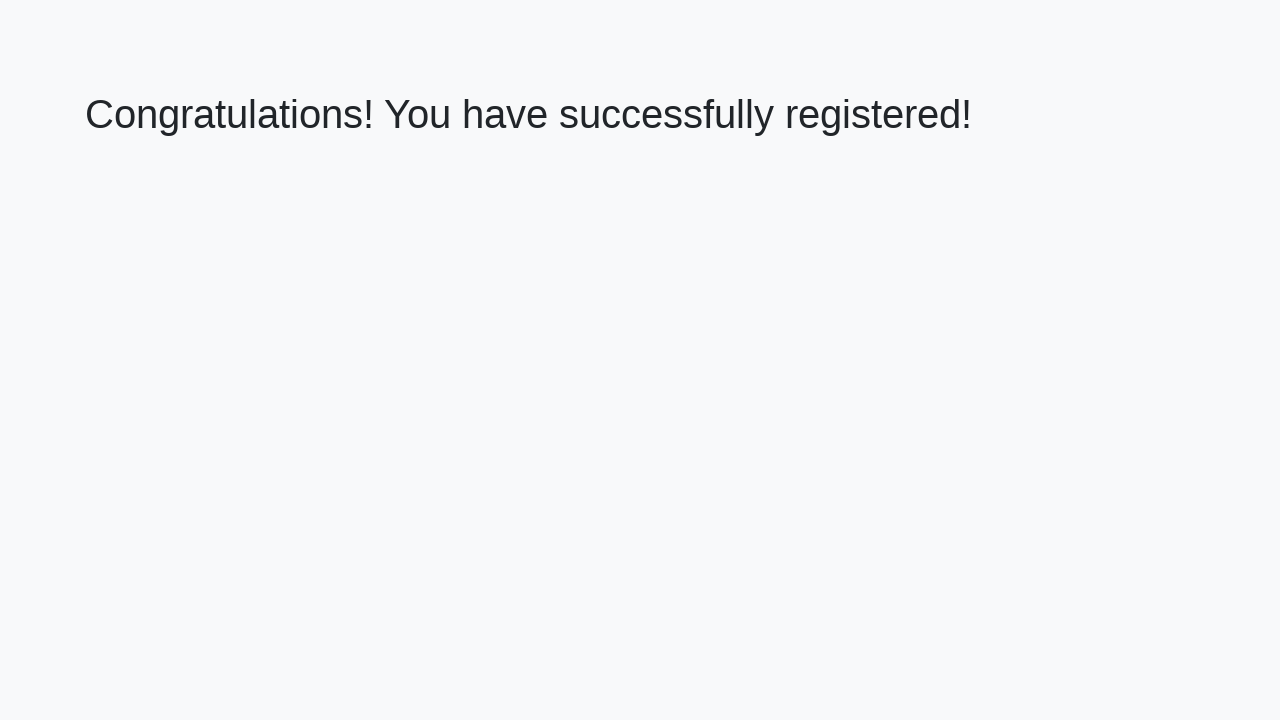

Verified success message displays correct registration confirmation text
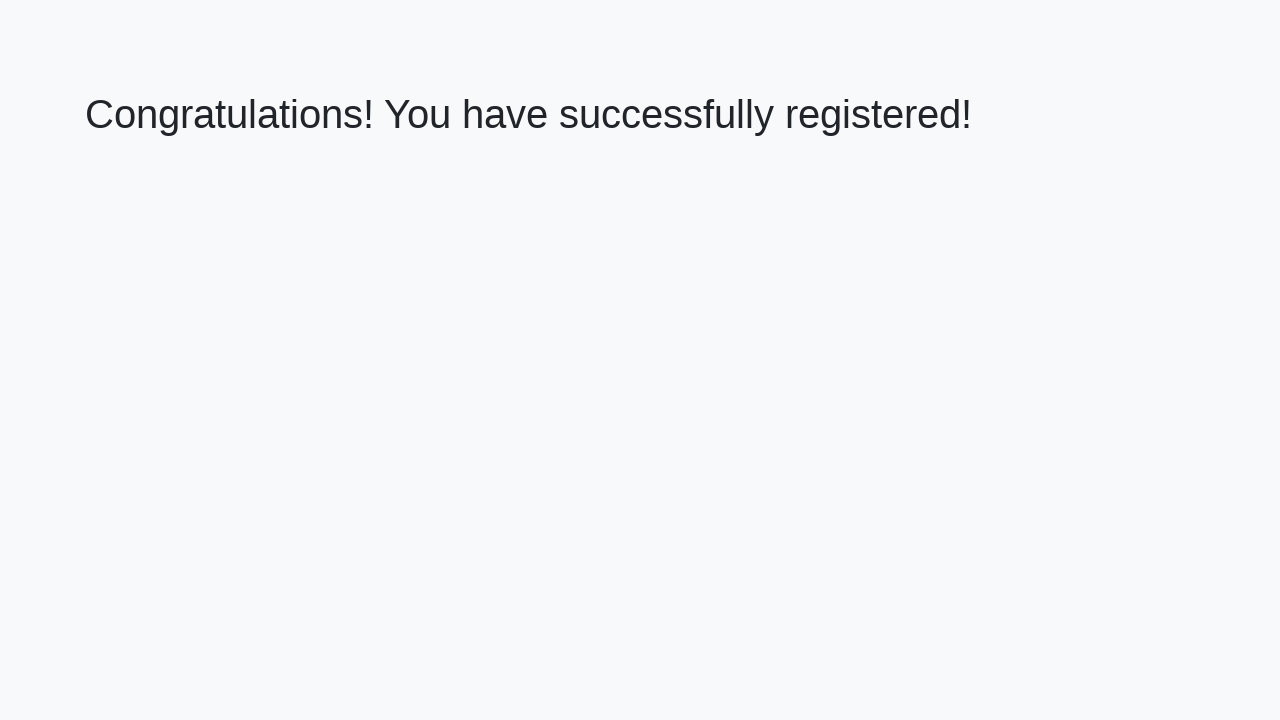

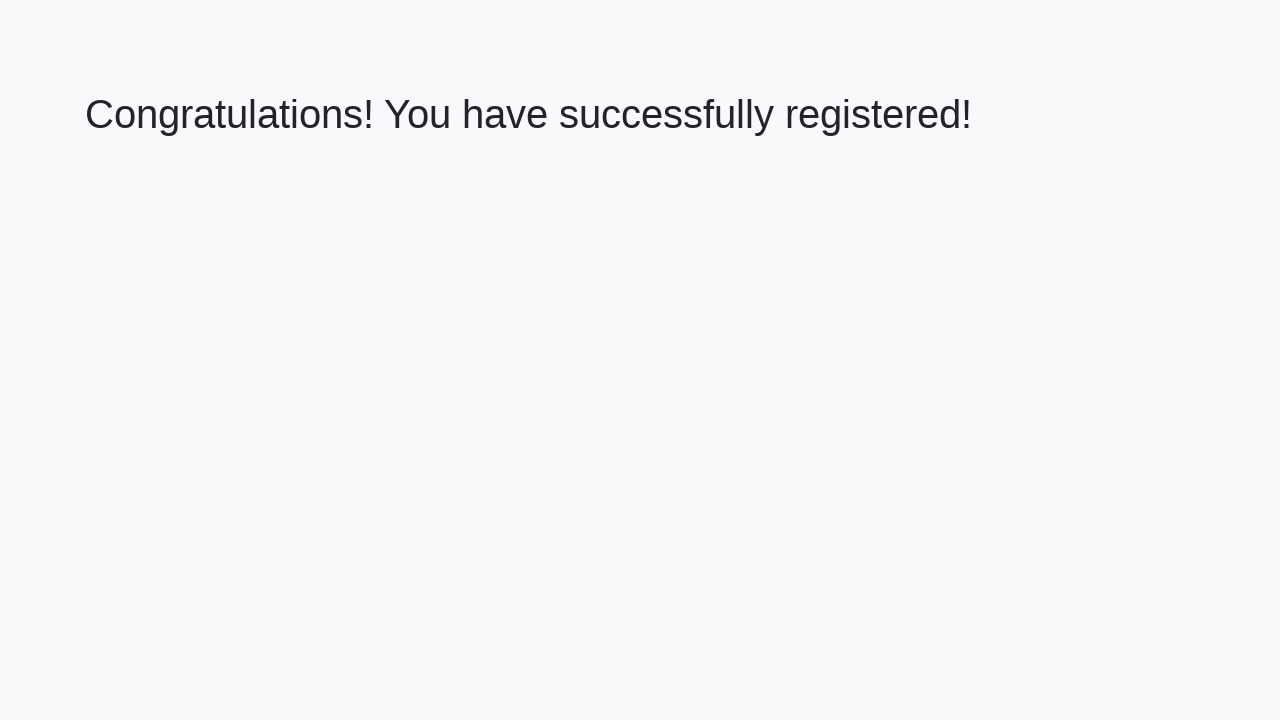